Tests clicking a button that ignores DOM click events

Starting URL: http://uitestingplayground.com/

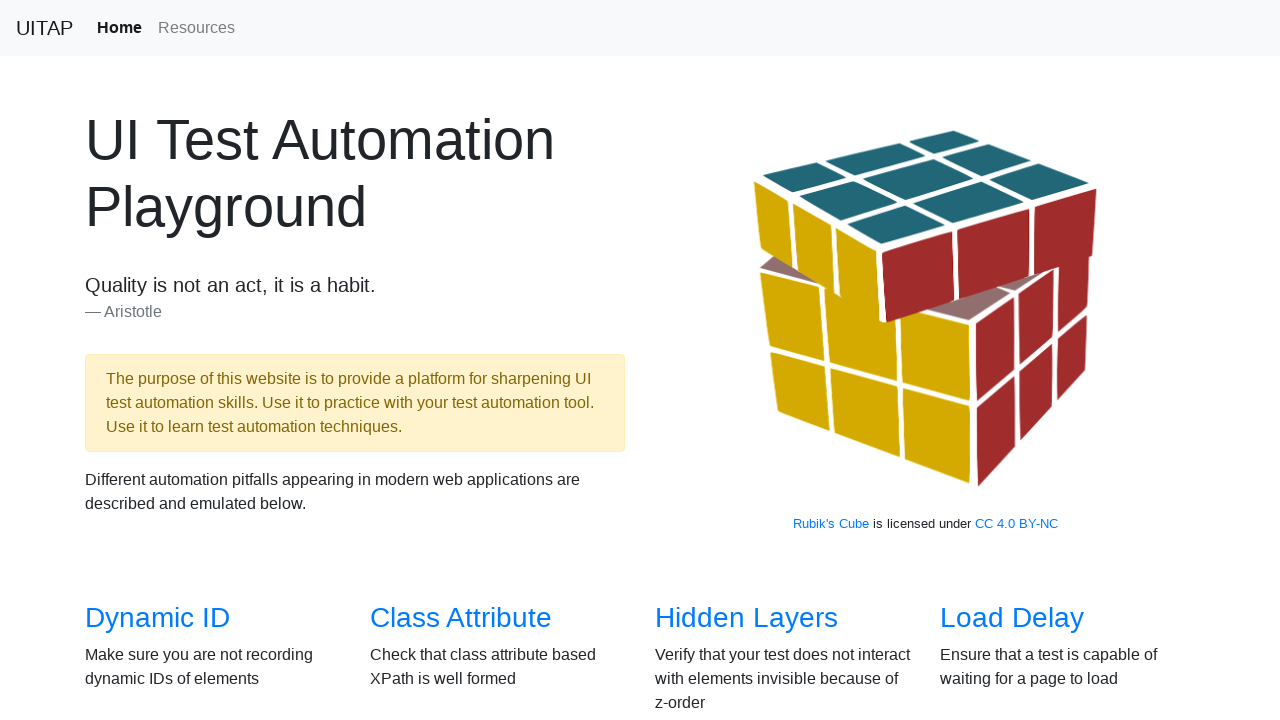

Clicked on 'Click' link to navigate to click test page at (685, 360) on internal:role=link[name="Click"i]
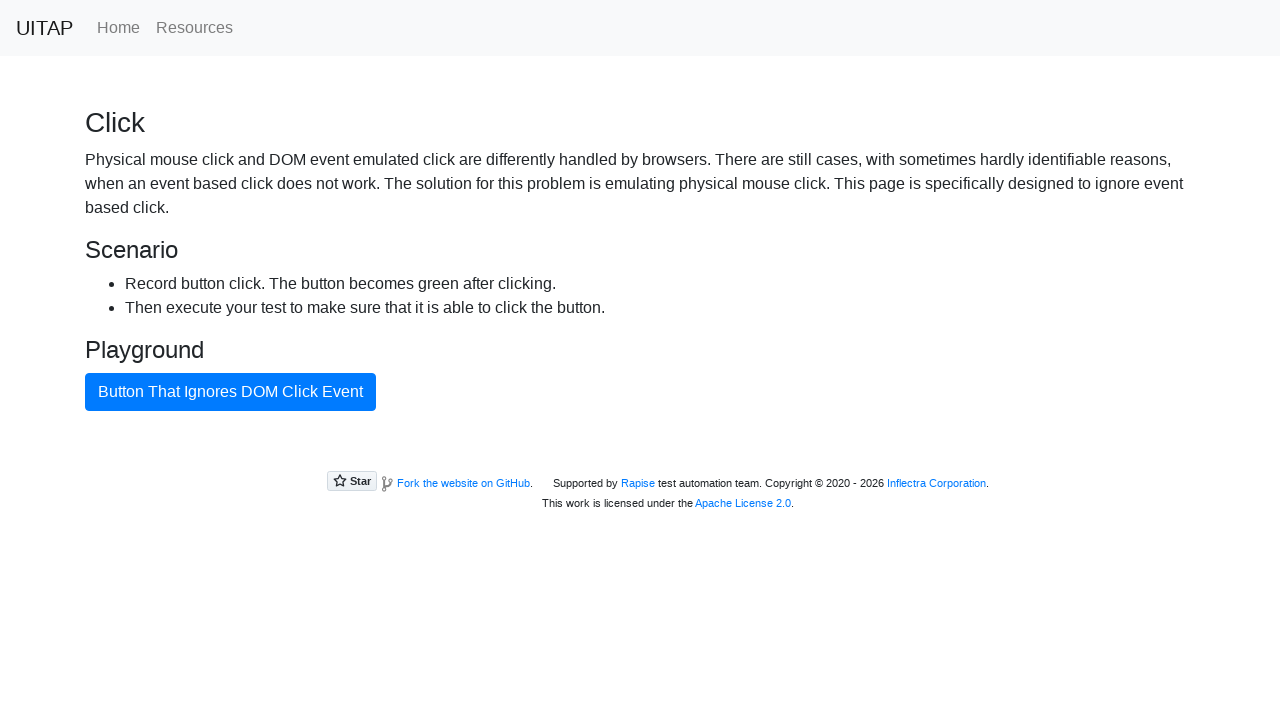

Clicked the button that ignores DOM click events at (230, 392) on internal:role=button[name="Button That Ignores DOM Click Event"i]
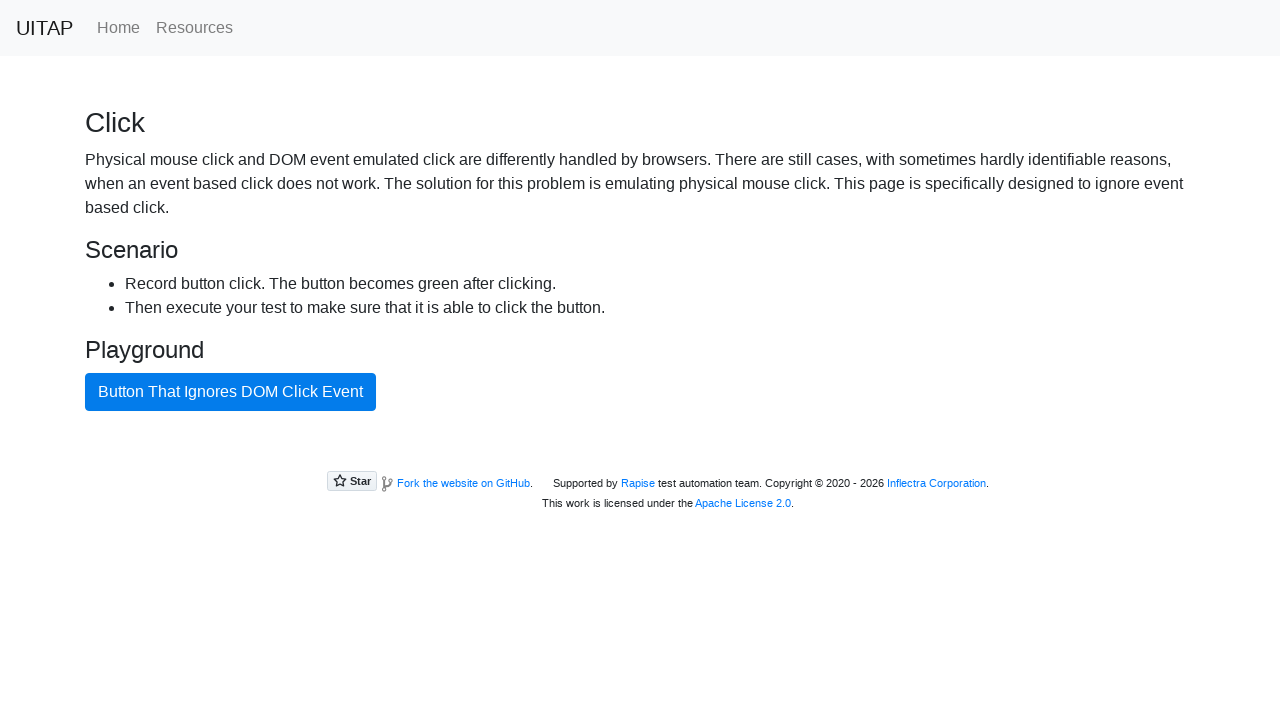

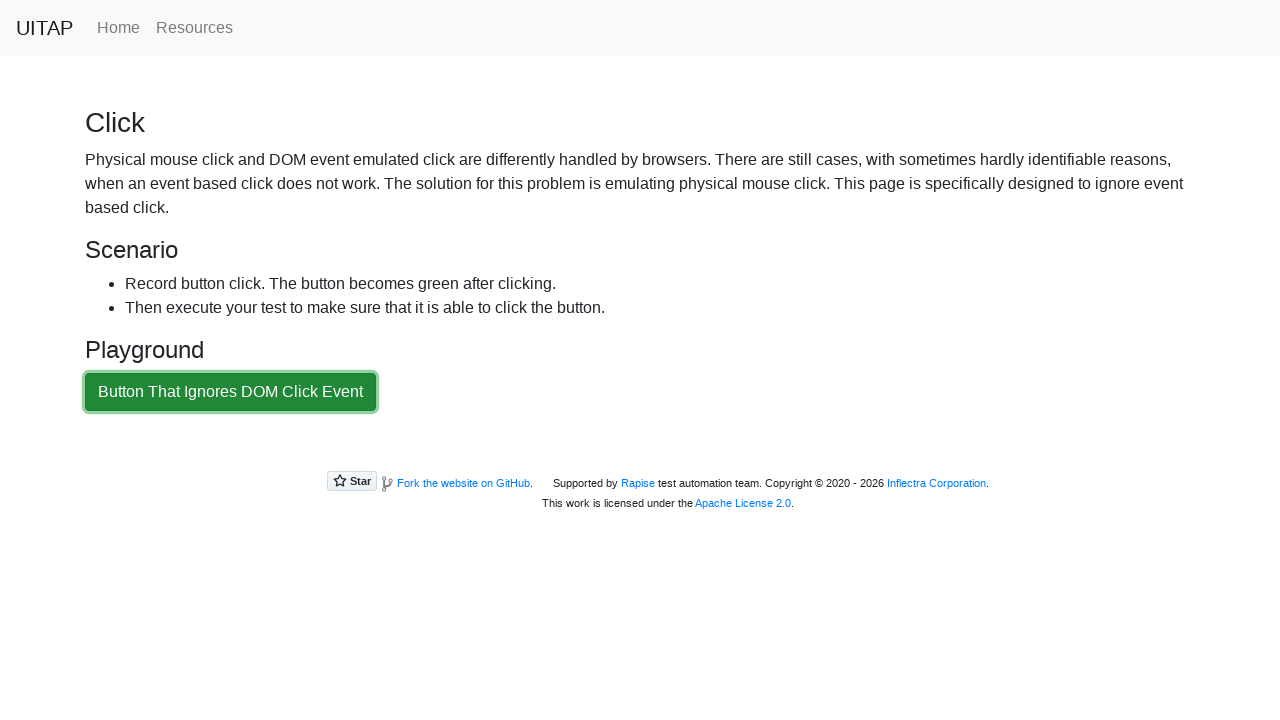